Solves a math problem by extracting two numbers from the page, calculating their sum, and selecting the result from a dropdown menu

Starting URL: http://suninjuly.github.io/selects1.html

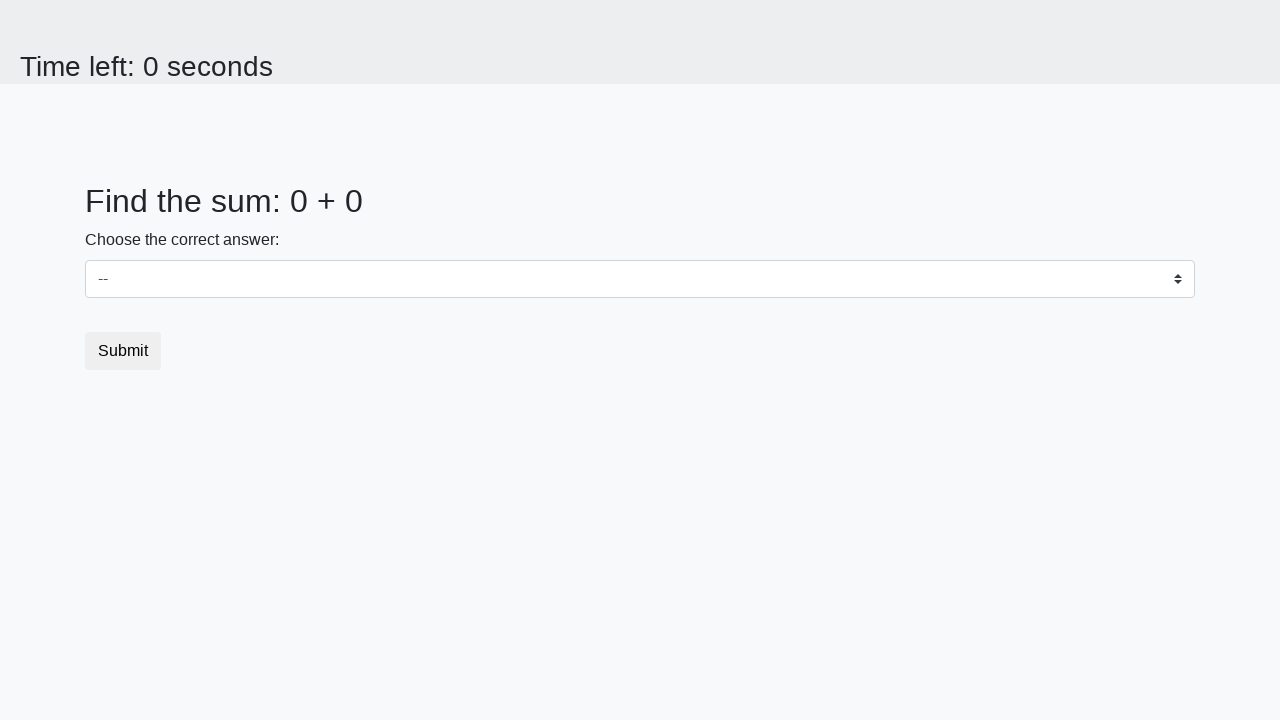

Located first number element
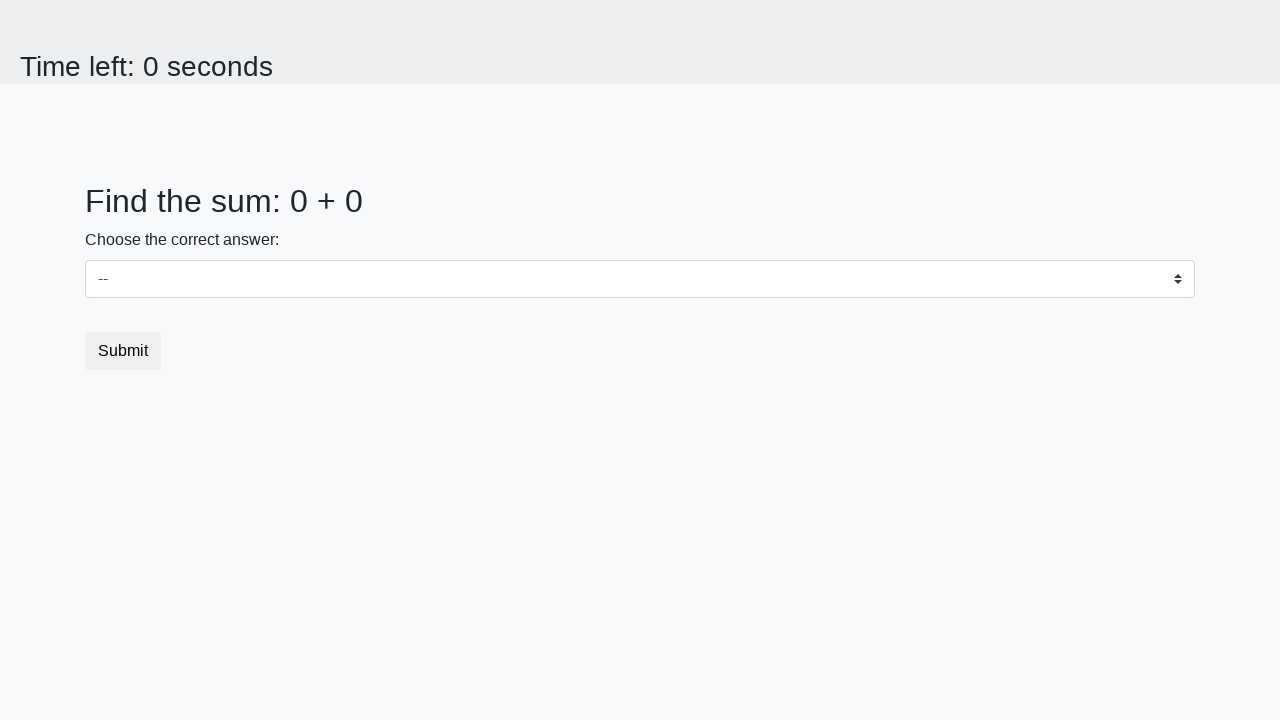

Extracted first number: 0
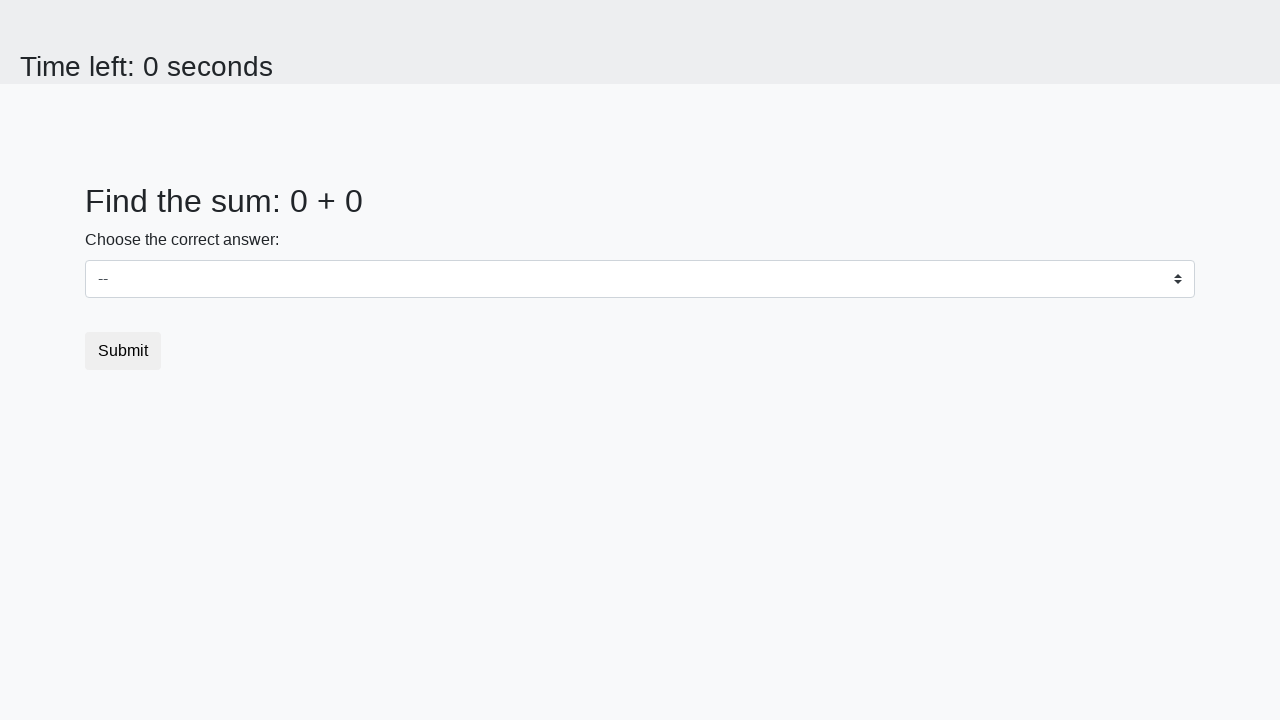

Located second number element
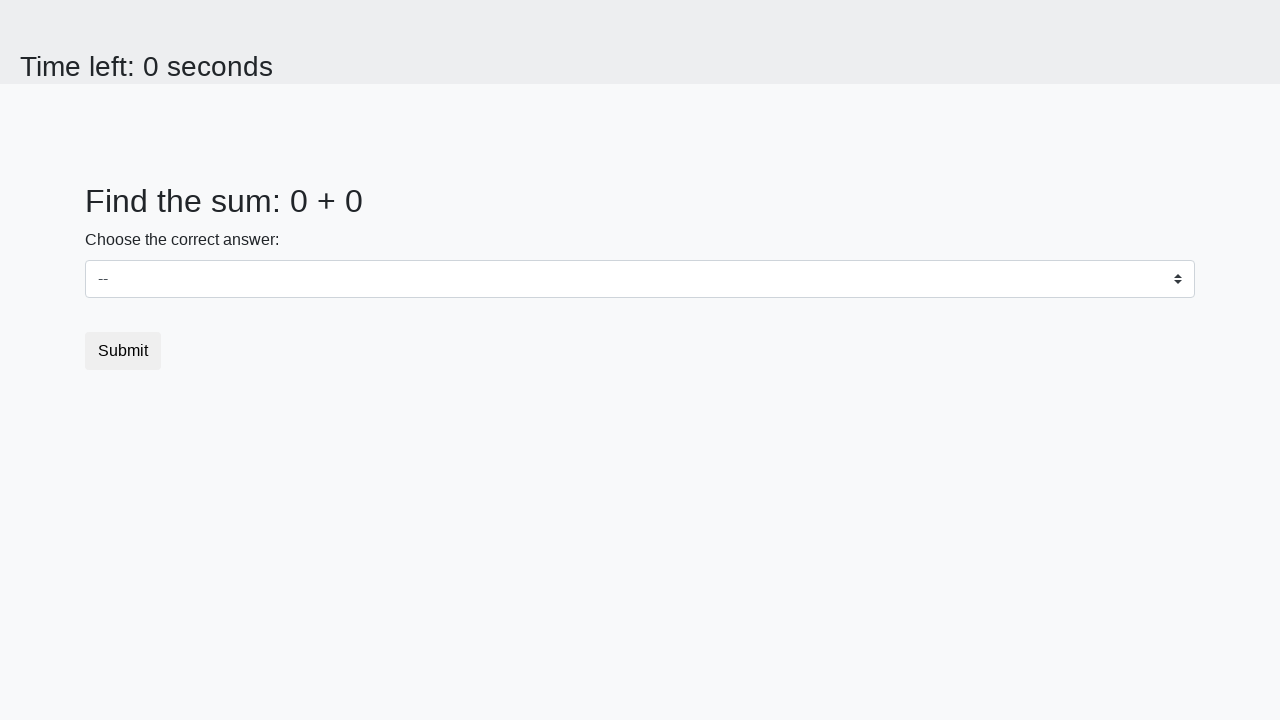

Extracted second number: 0
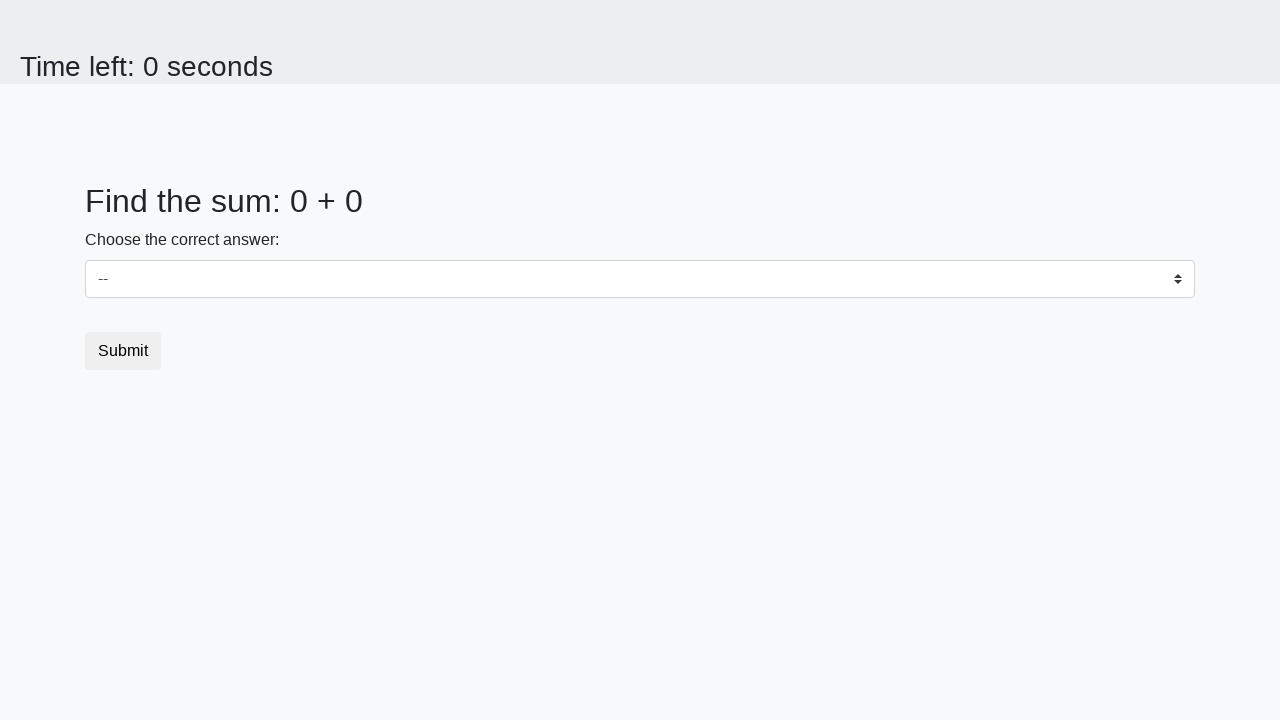

Calculated sum: 0 + 0 = 0
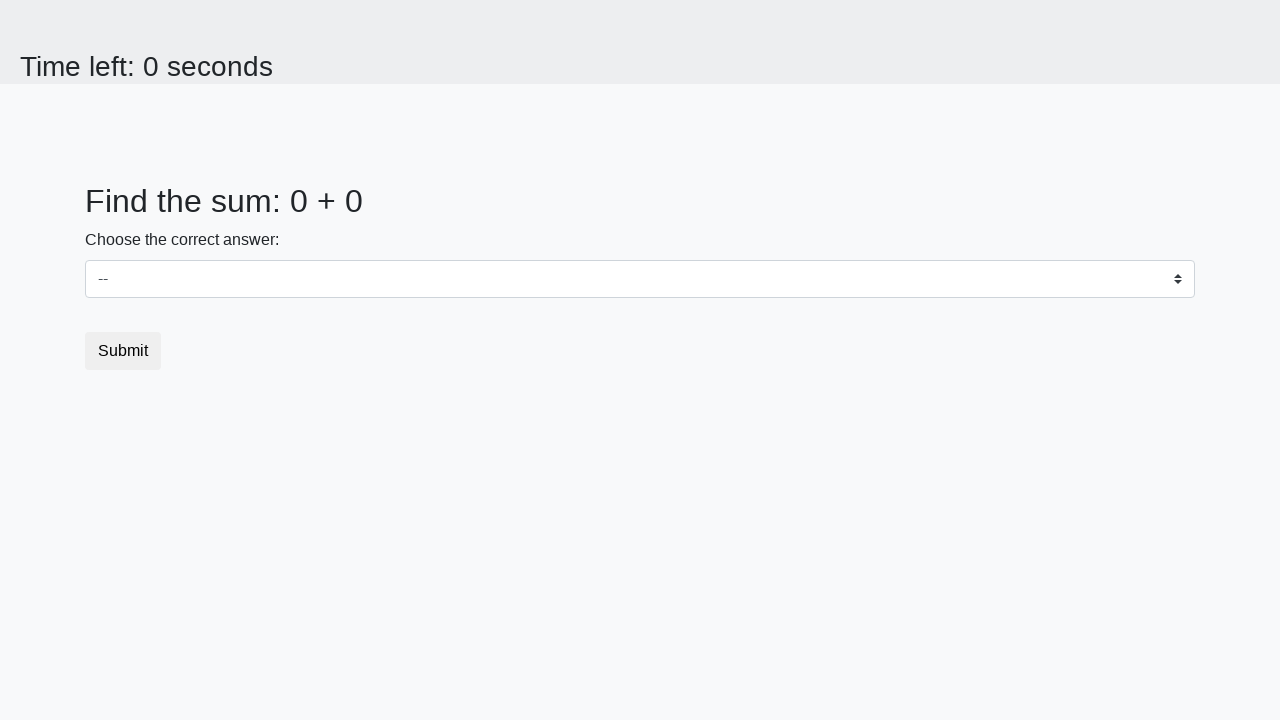

Selected value 0 from dropdown menu on select
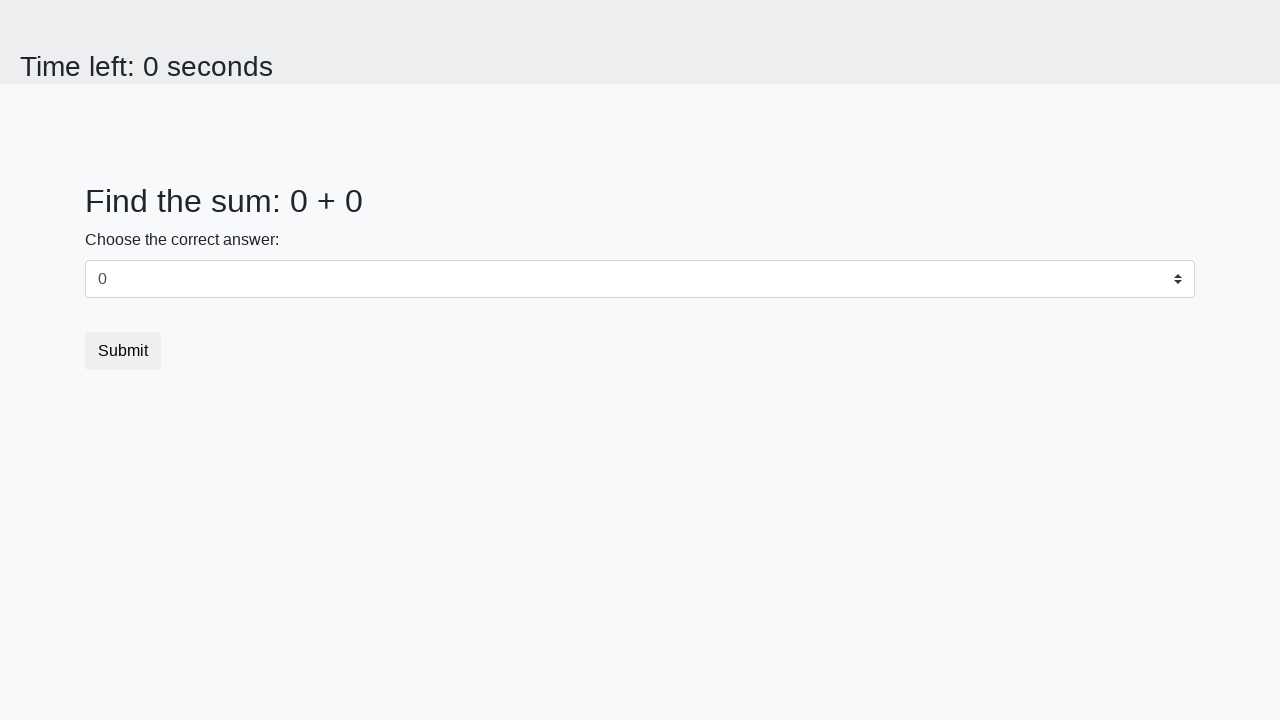

Clicked submit button to submit answer at (123, 351) on button
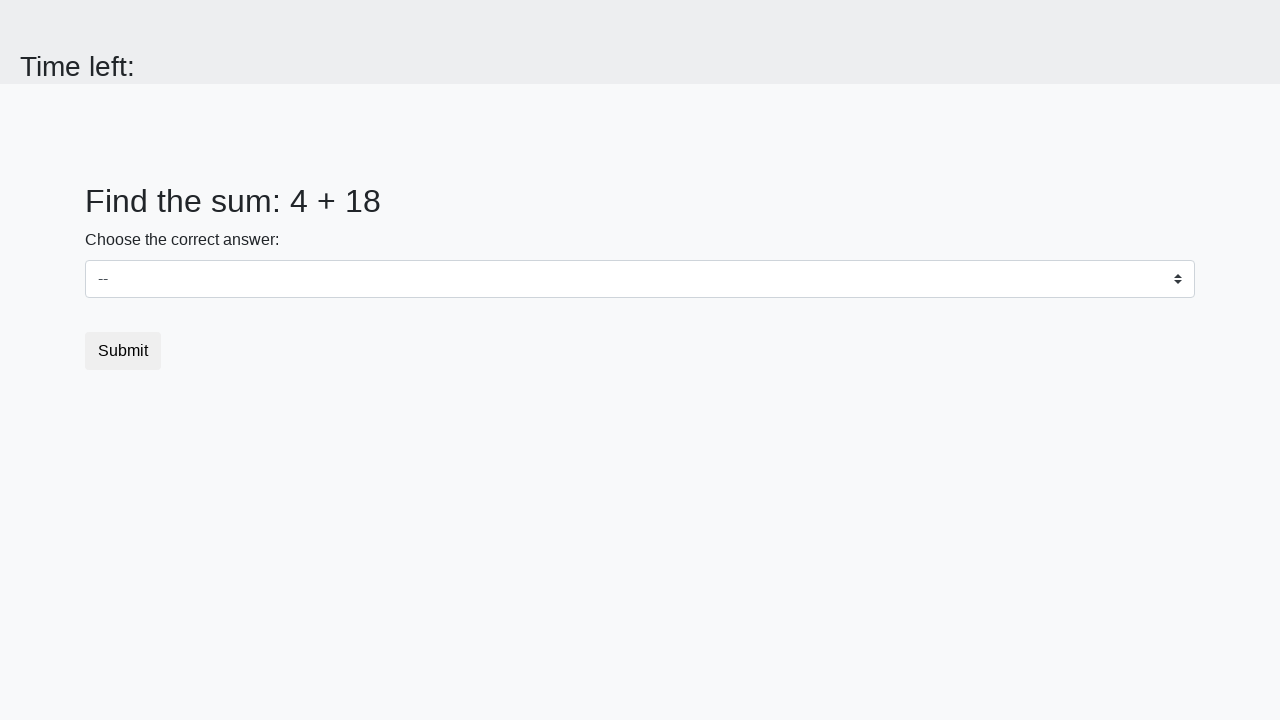

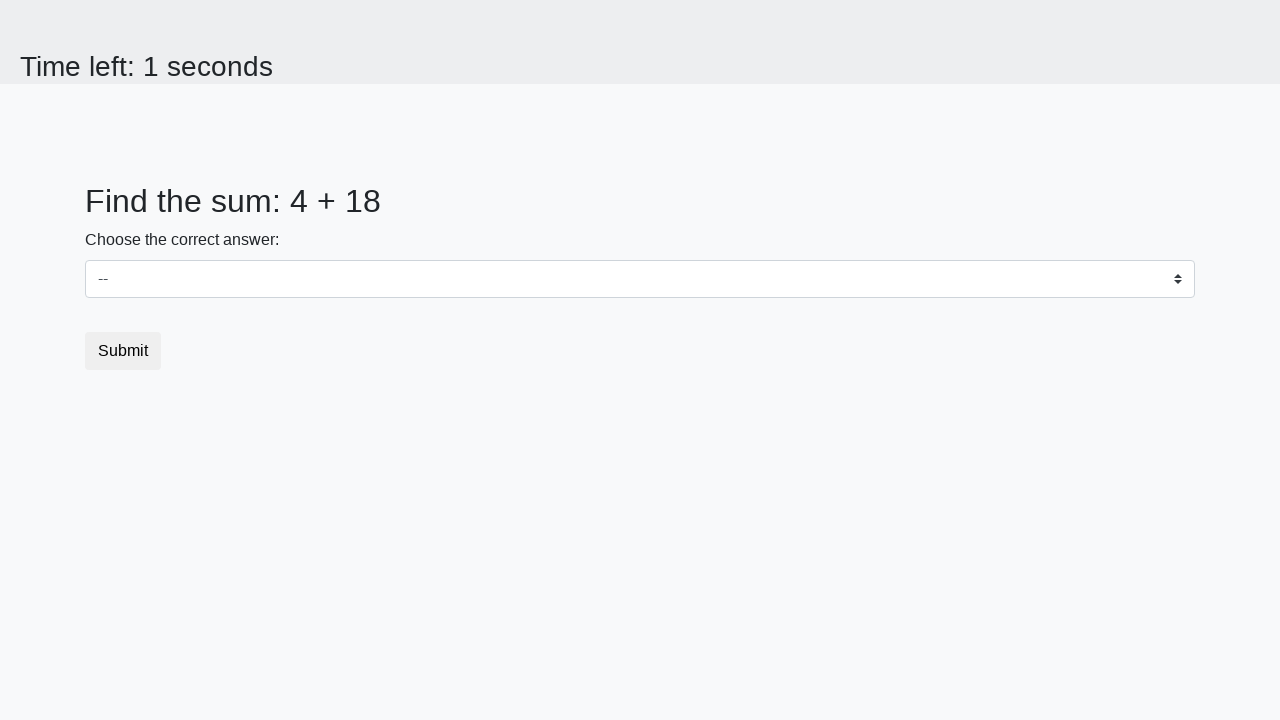